Tests a JavaScript prompt alert by clicking to open a text input alert, entering text, and accepting it

Starting URL: http://demo.automationtesting.in/Alerts.html

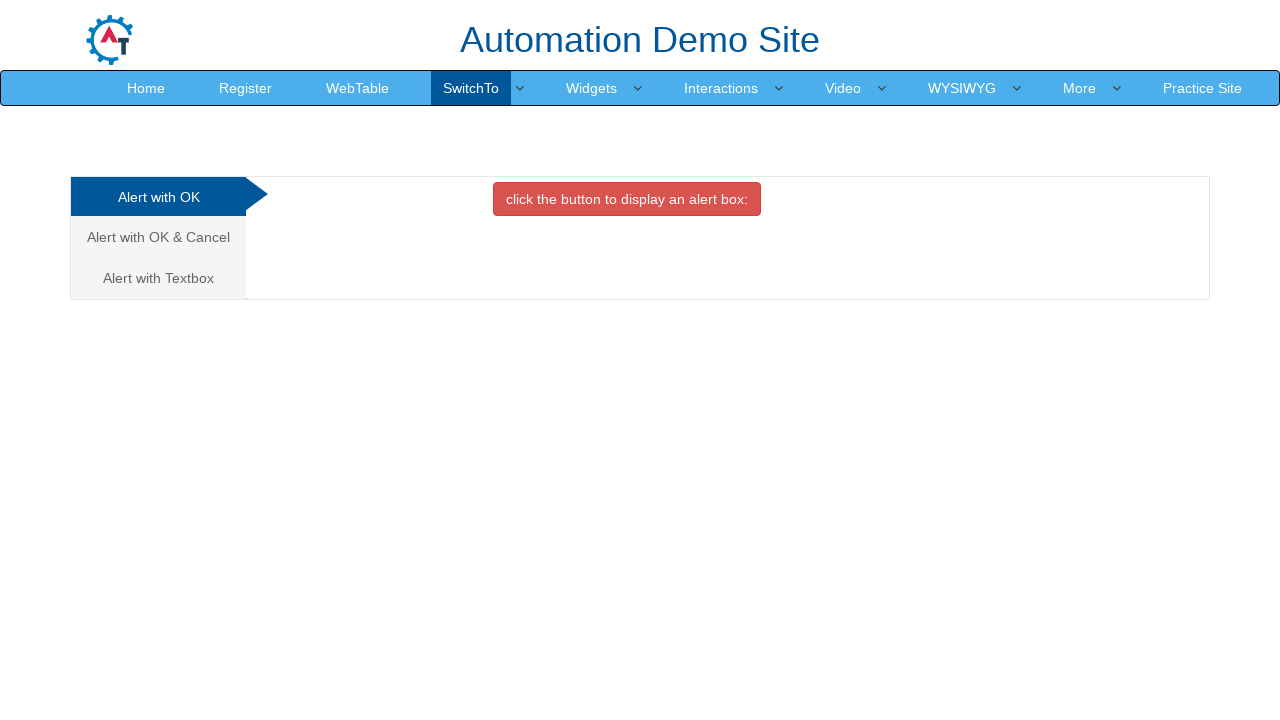

Set up dialog handler to accept prompt with text input
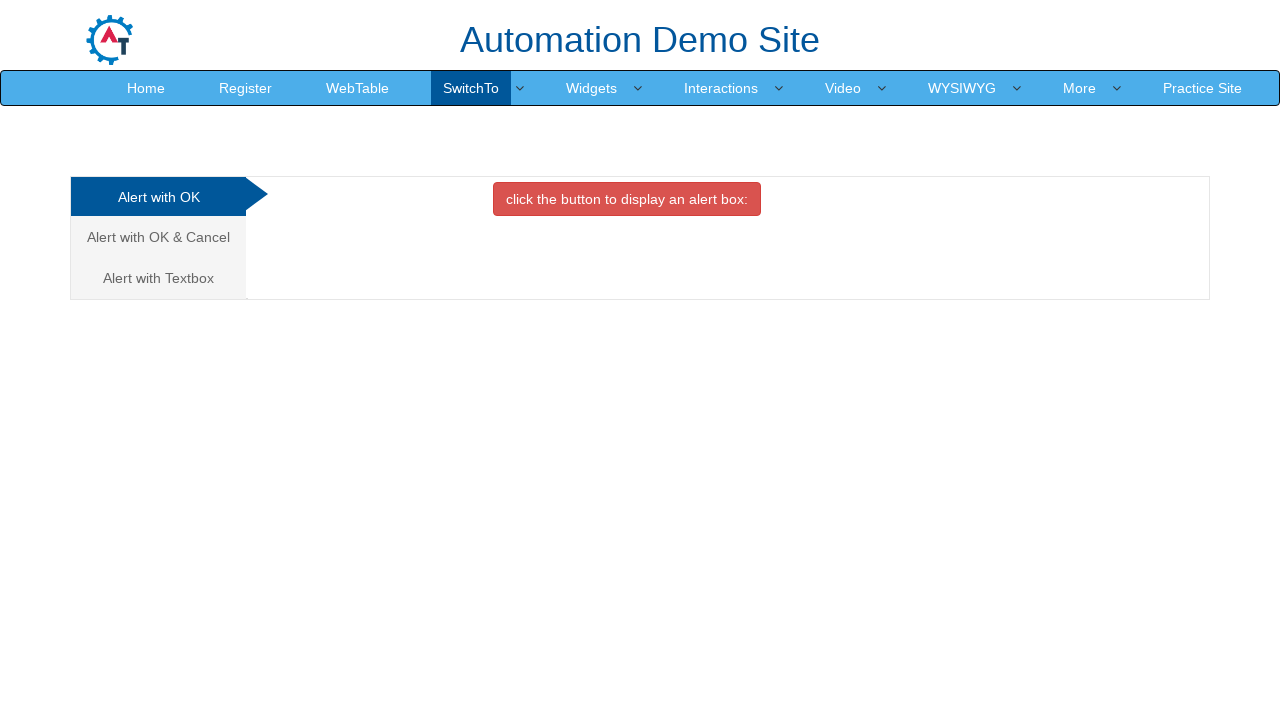

Clicked on 'Alert with Textbox' tab at (158, 278) on a:has-text('Alert with Textbox')
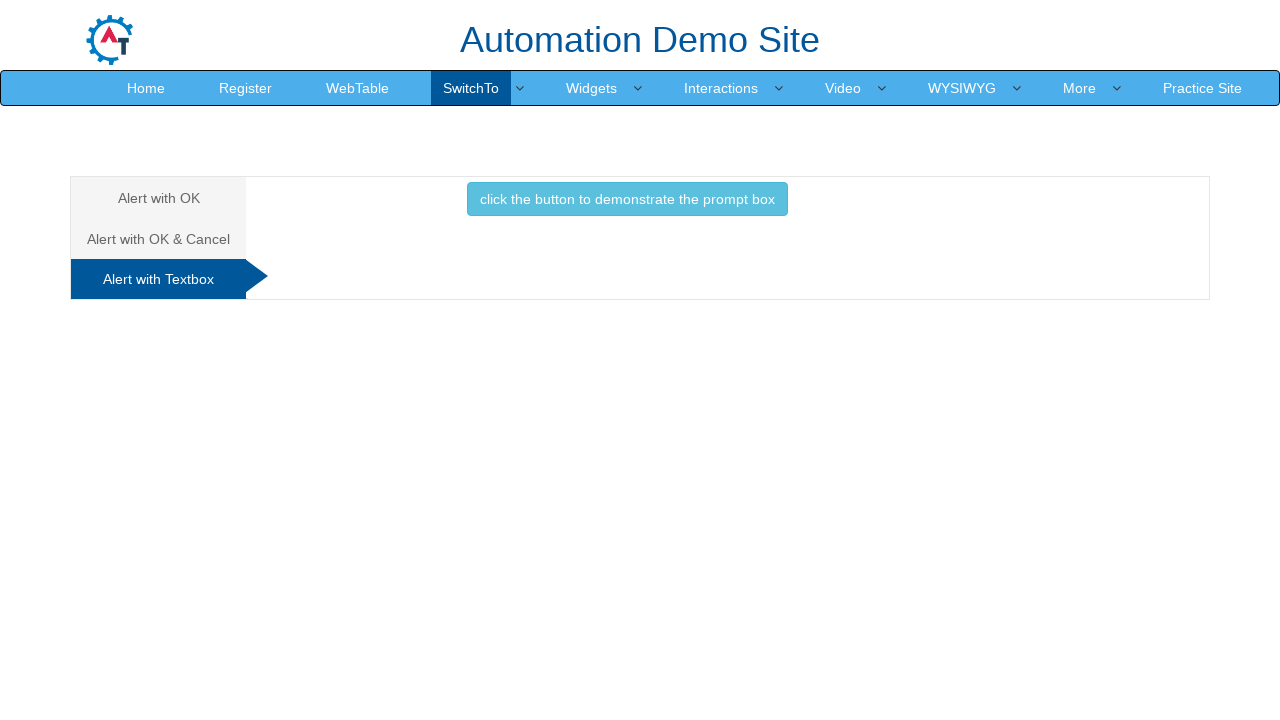

Clicked button to trigger prompt alert at (627, 199) on button.btn.btn-info
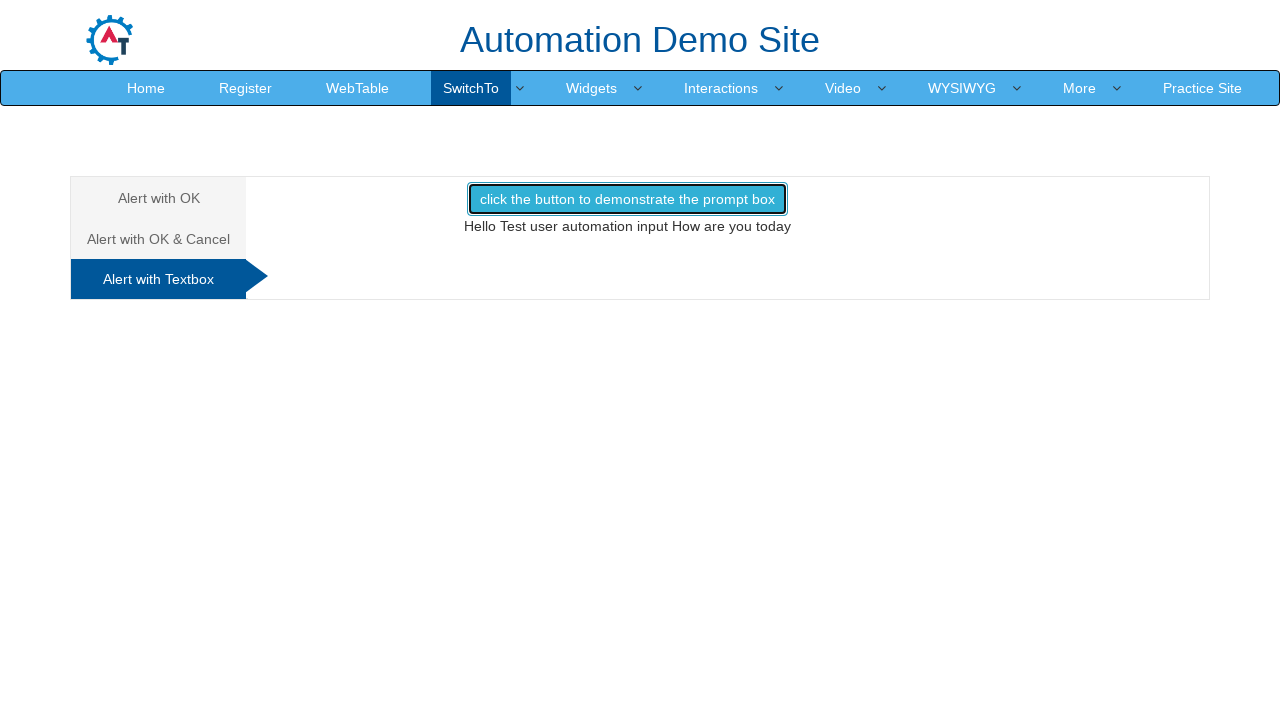

Waited for dialog to be handled
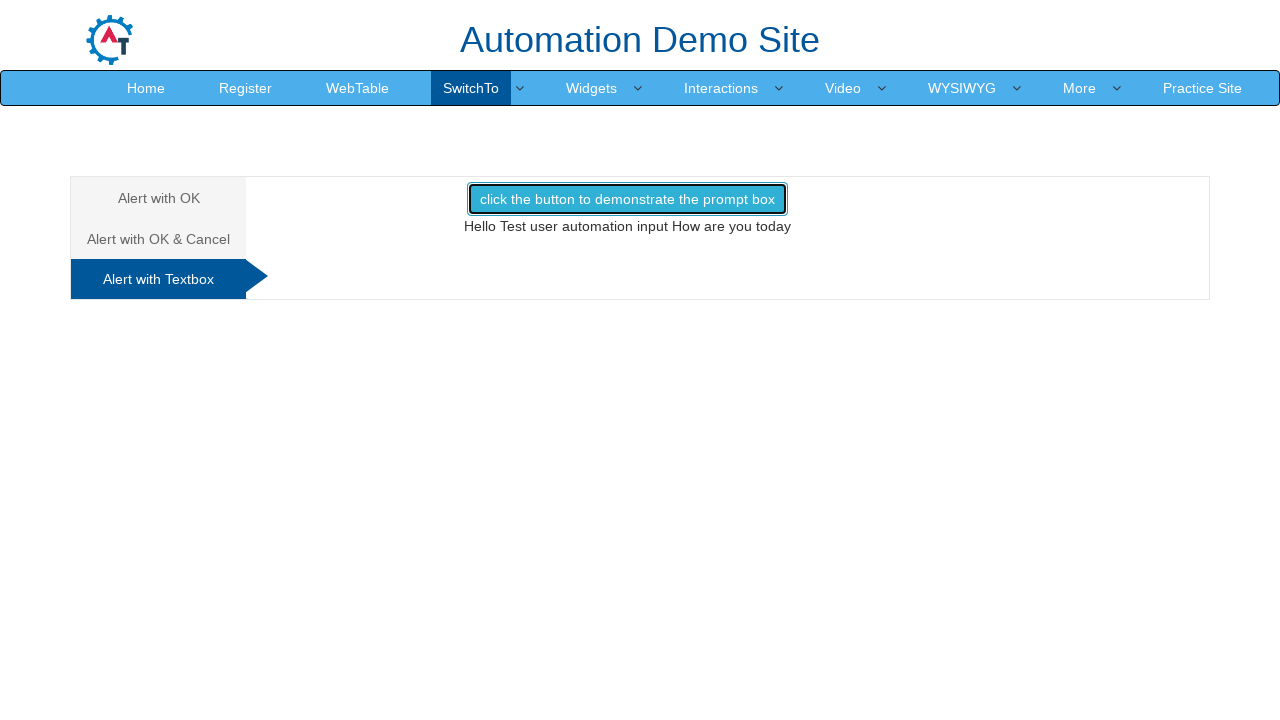

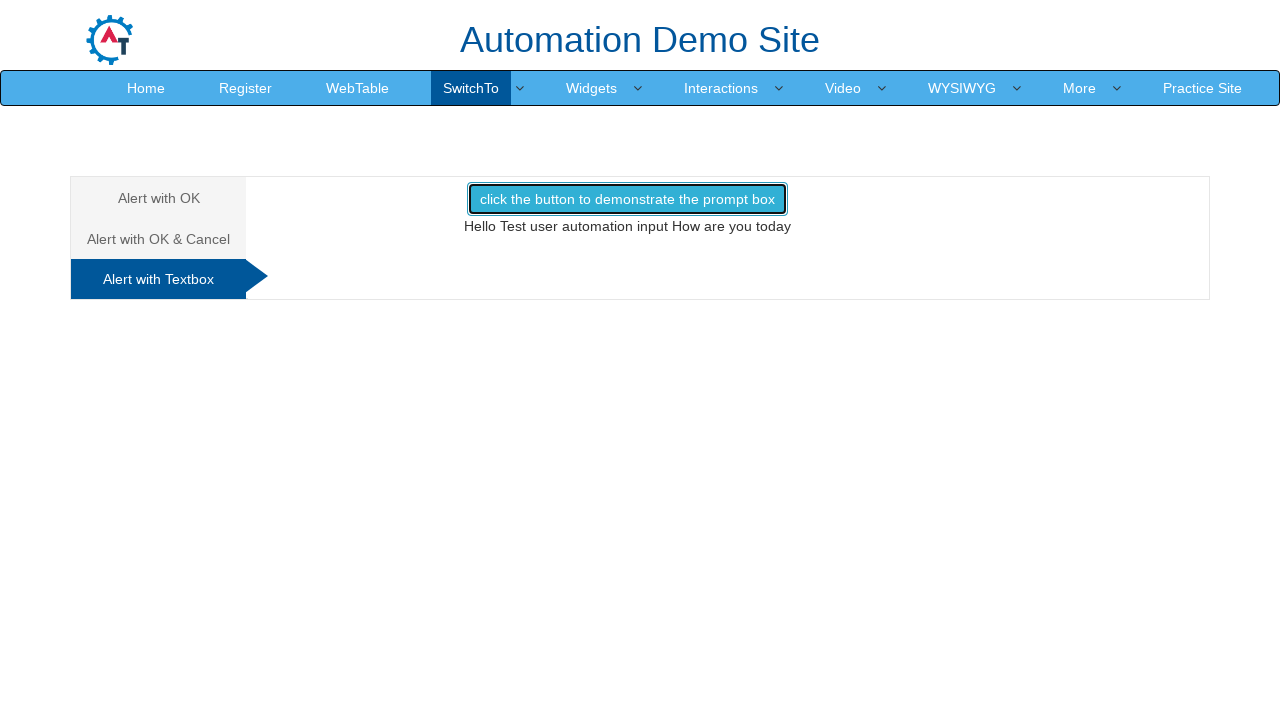